Navigates to a simple form page and clicks the submit button

Starting URL: http://suninjuly.github.io/simple_form_find_task.html

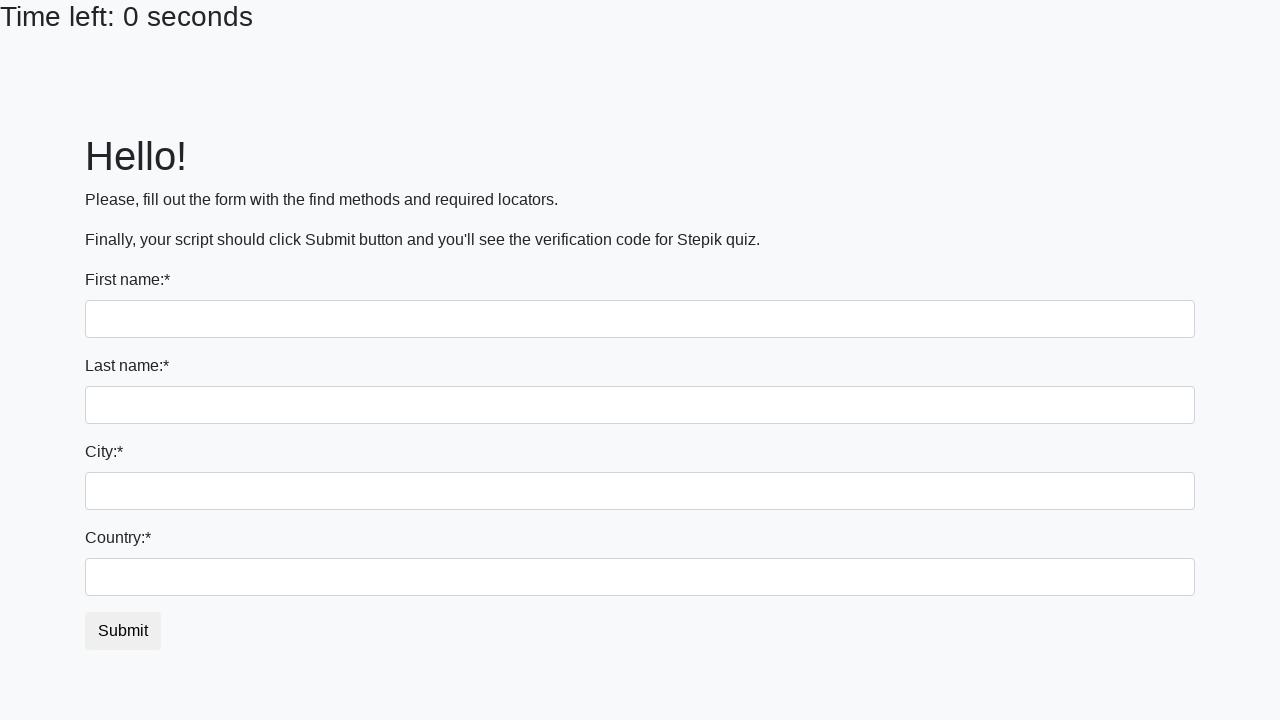

Clicked submit button on the simple form at (123, 631) on #submit_button
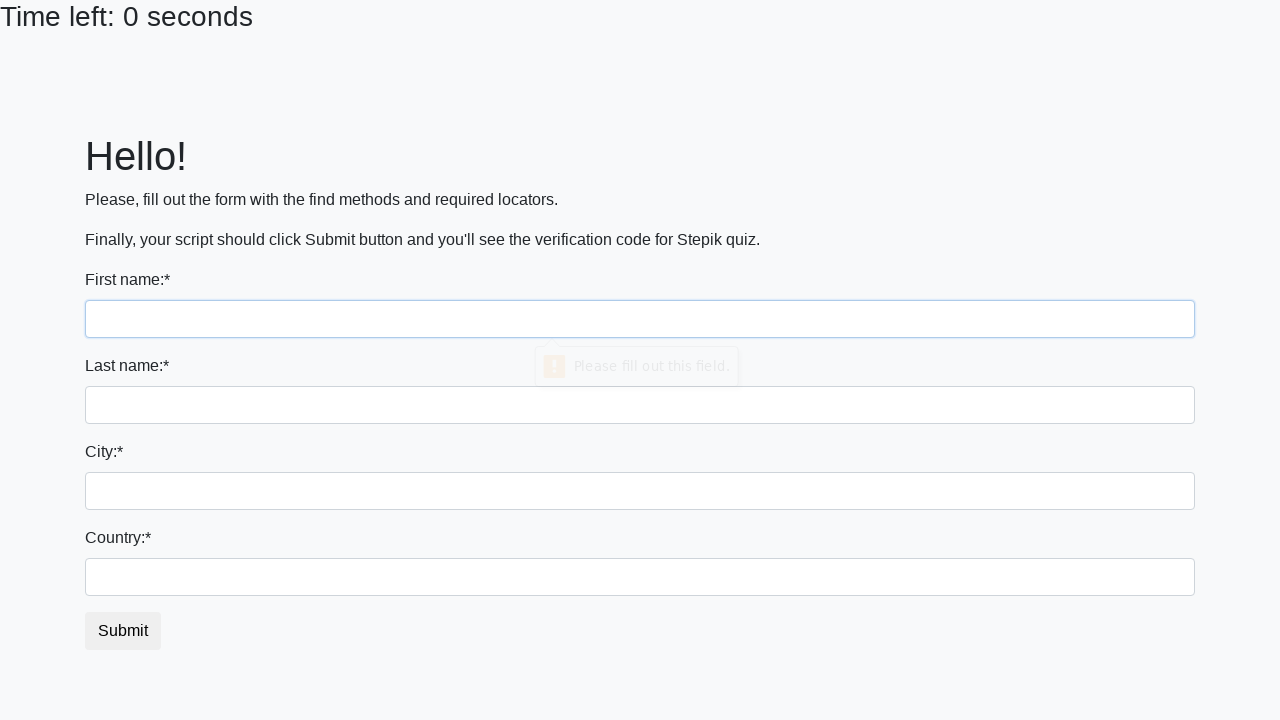

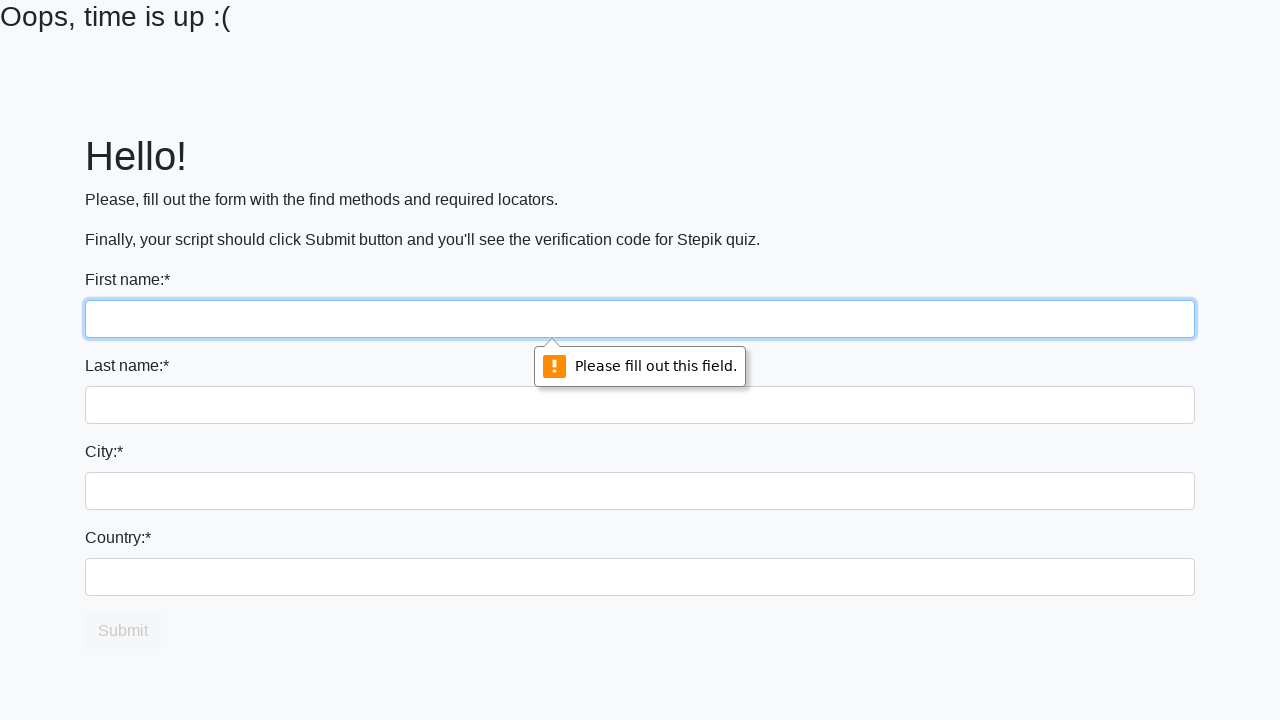